Tests window handling by clicking a button that opens a new tab, switching to it, and clicking a link in the new window

Starting URL: https://skpatro.github.io/demo/links/

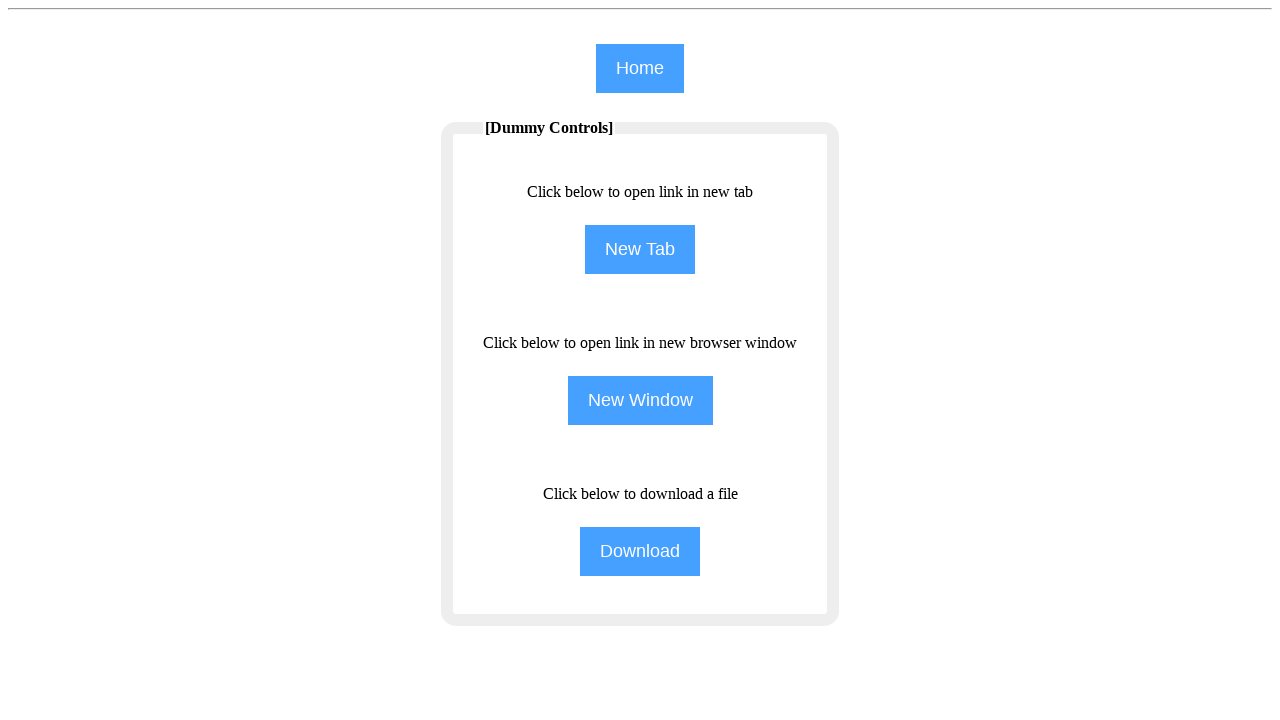

Clicked NewTab button to open new window at (640, 250) on (//input[@type='button'])[2]
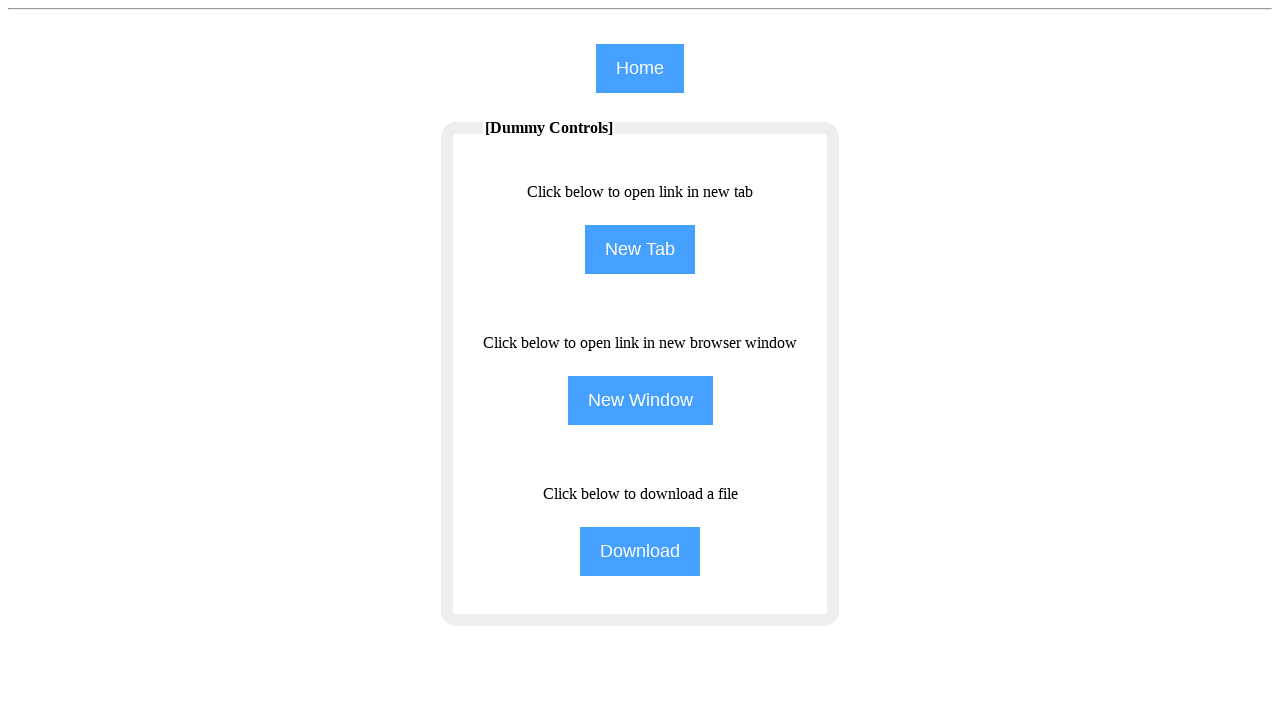

New tab opened and switched to it at (640, 250) on (//input[@type='button'])[2]
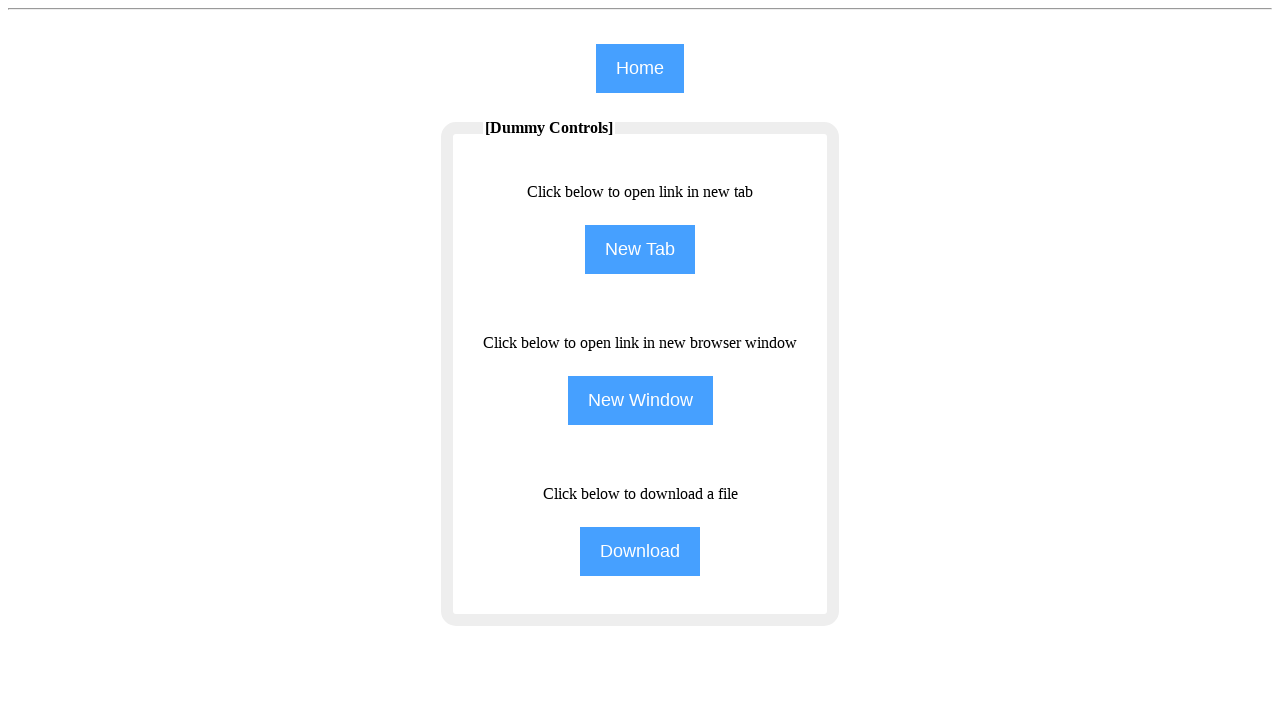

New page loaded successfully
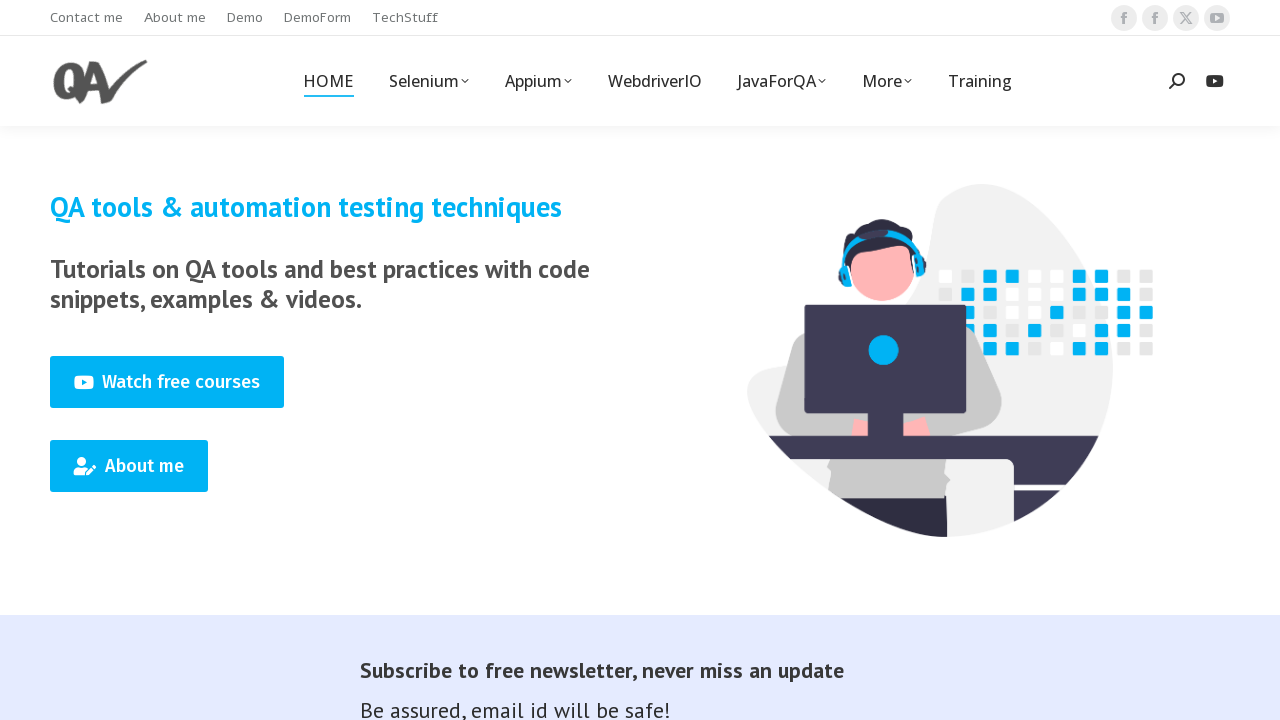

Clicked Training link in the new window at (980, 81) on (//span[text()='Training'])[1]
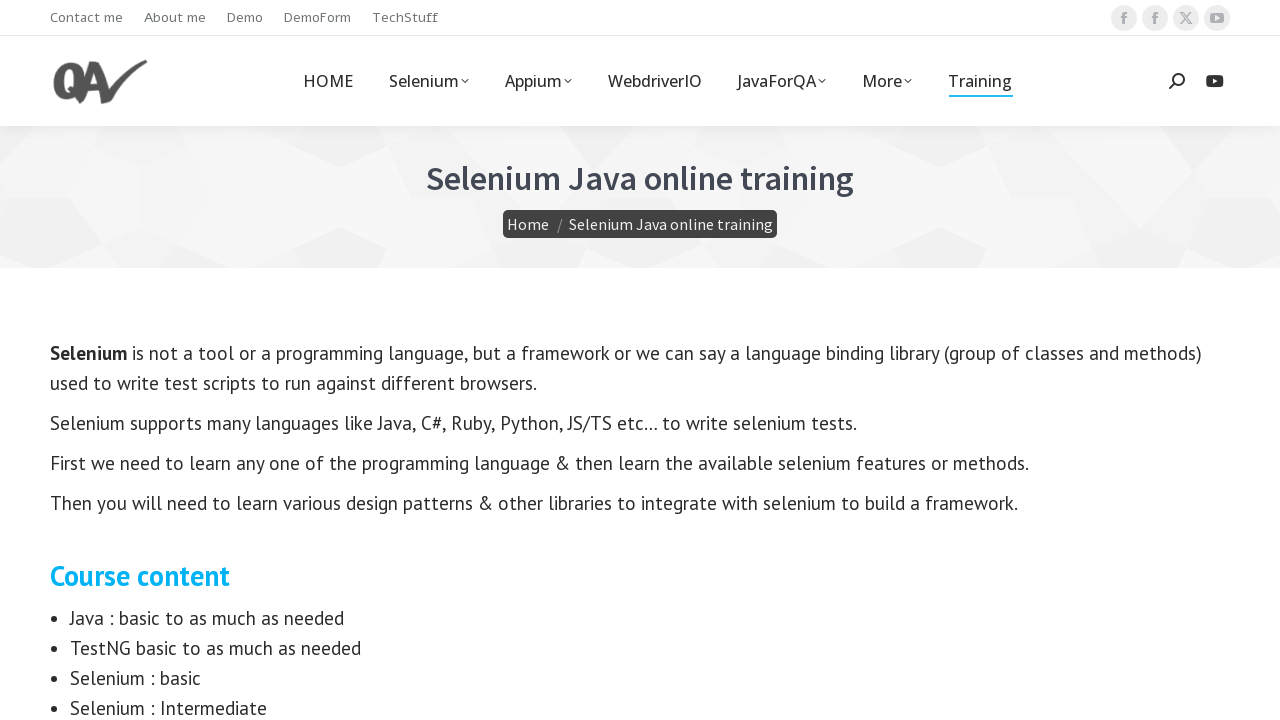

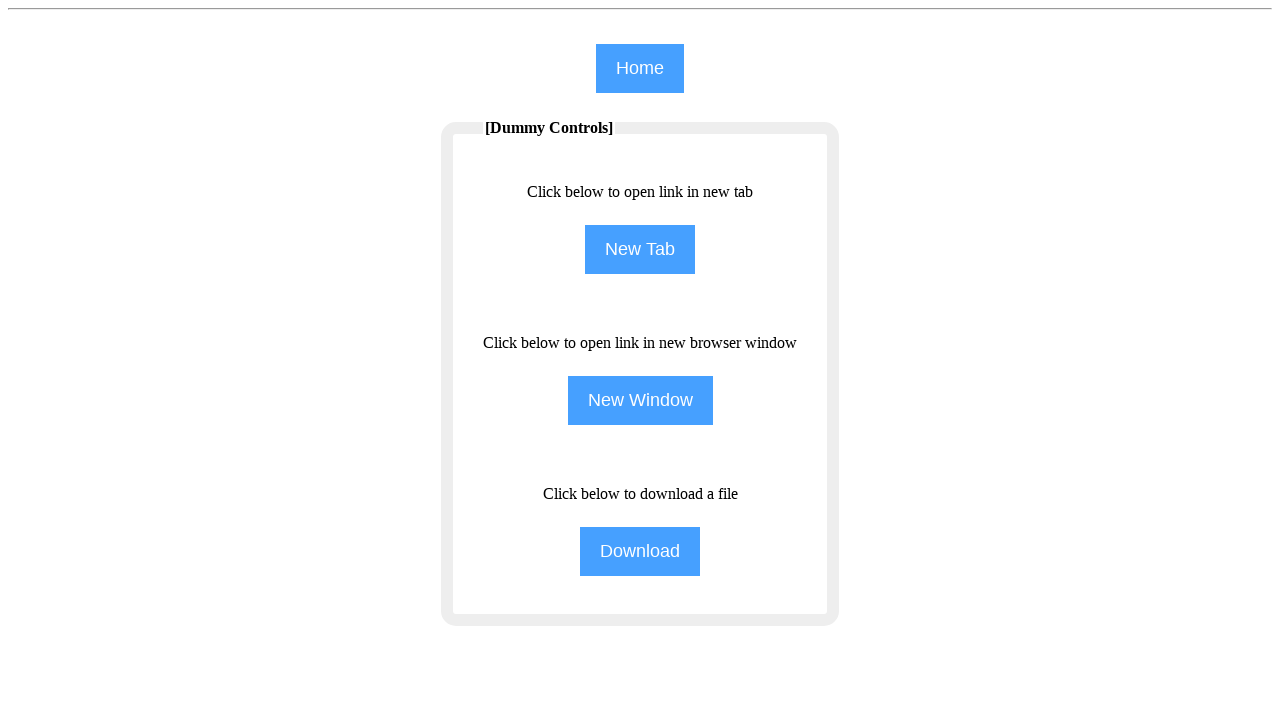